Tests window switching functionality by clicking a link that opens a new window, switching to the new window, and verifying the page content

Starting URL: https://the-internet.herokuapp.com/windows

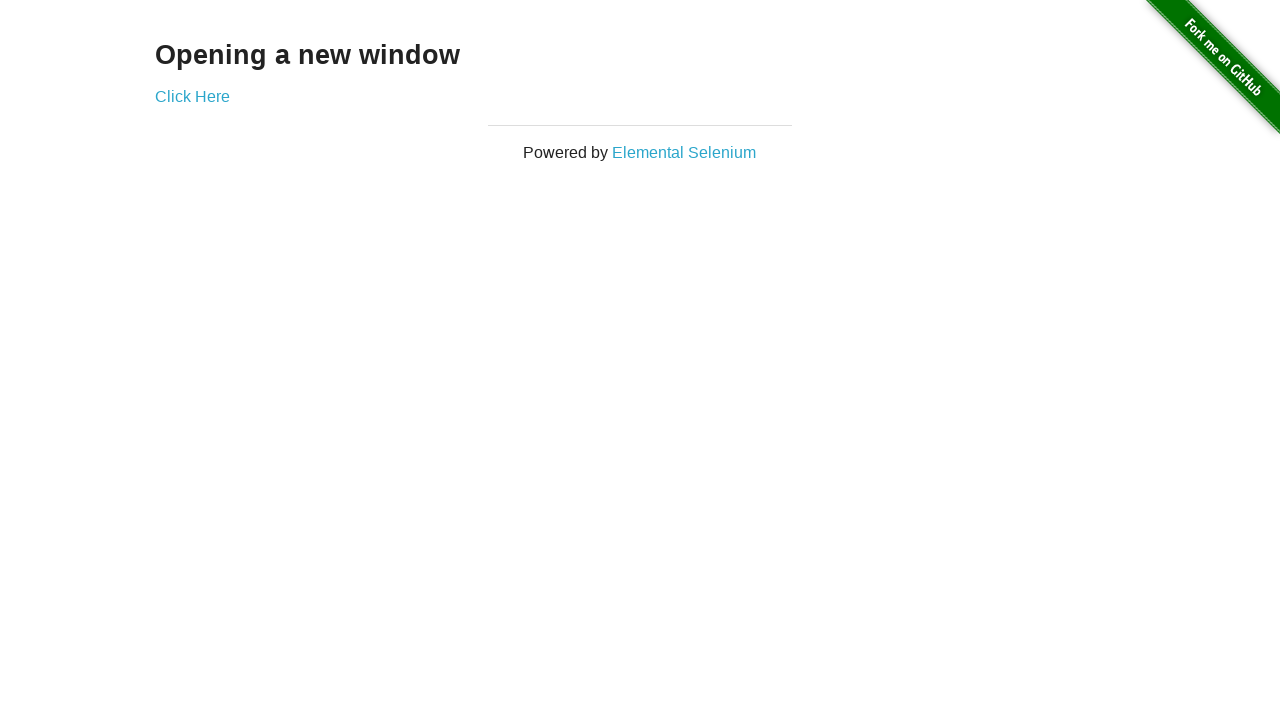

Waited for initial page text 'Opening a new window' to load
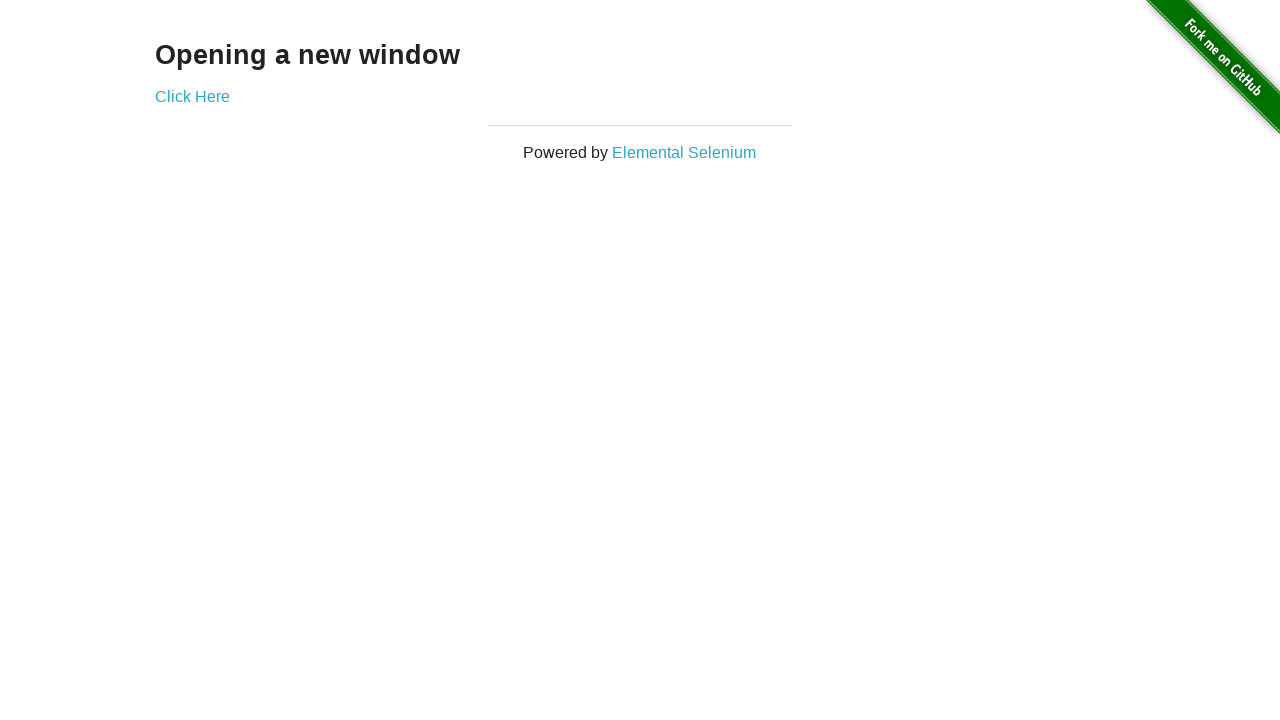

Clicked 'Click Here' link to open new window at (192, 96) on text=Click Here
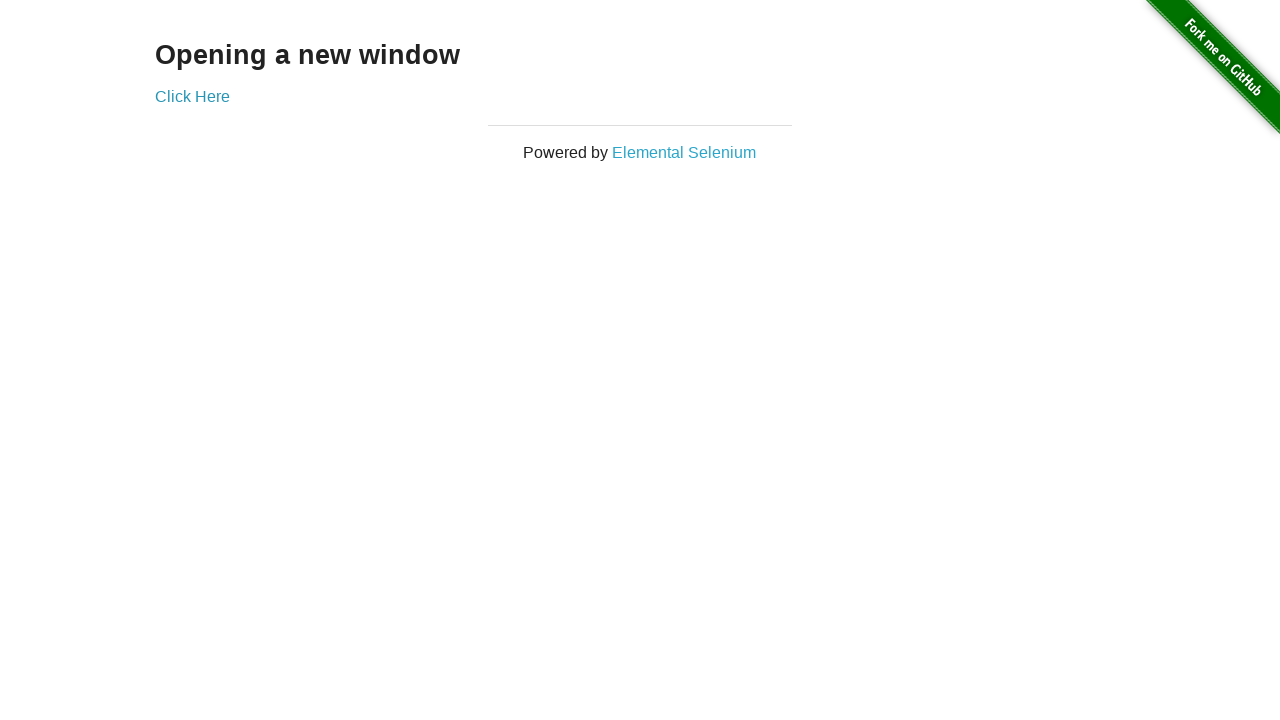

Captured new window/page instance
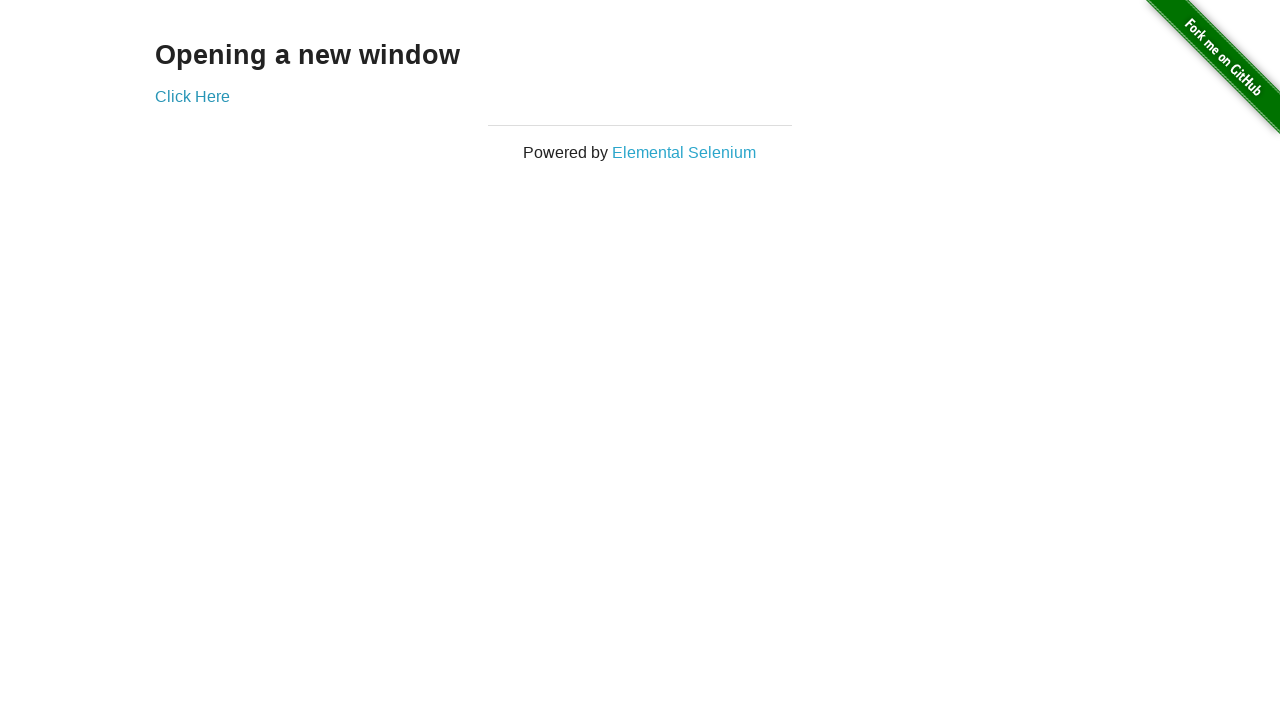

Waited for new page to fully load
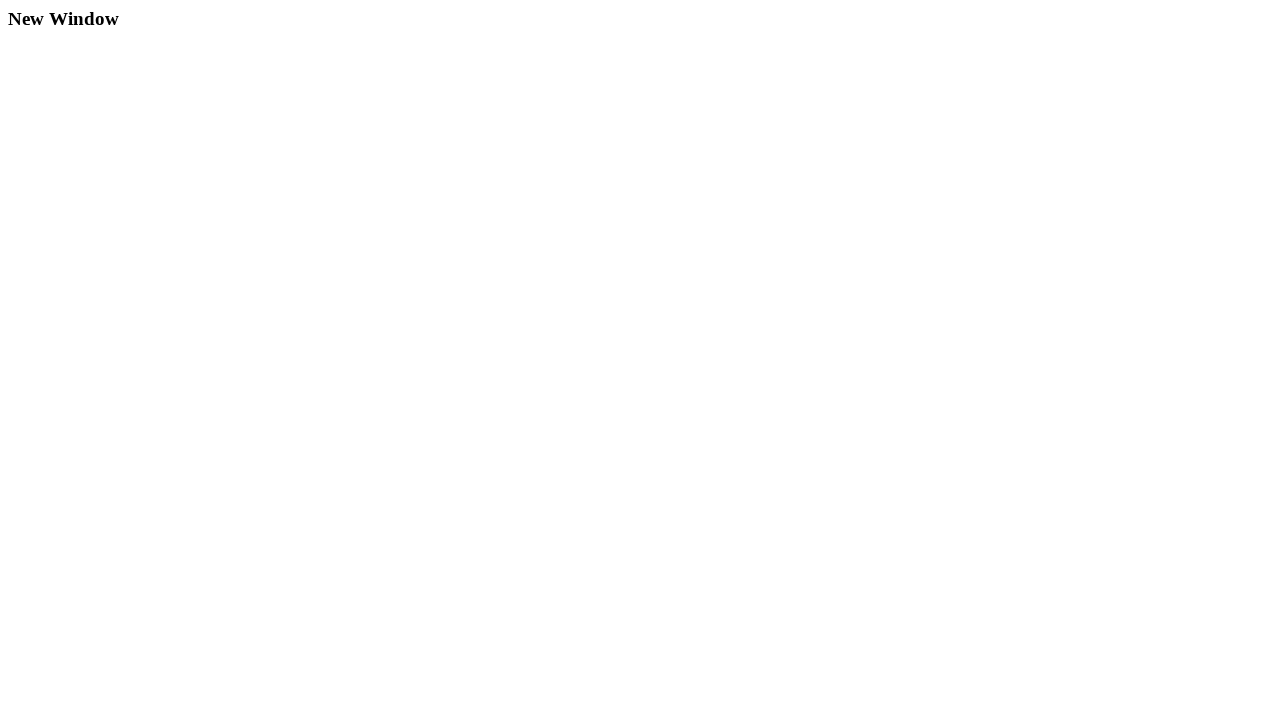

Verified new window title is 'New Window'
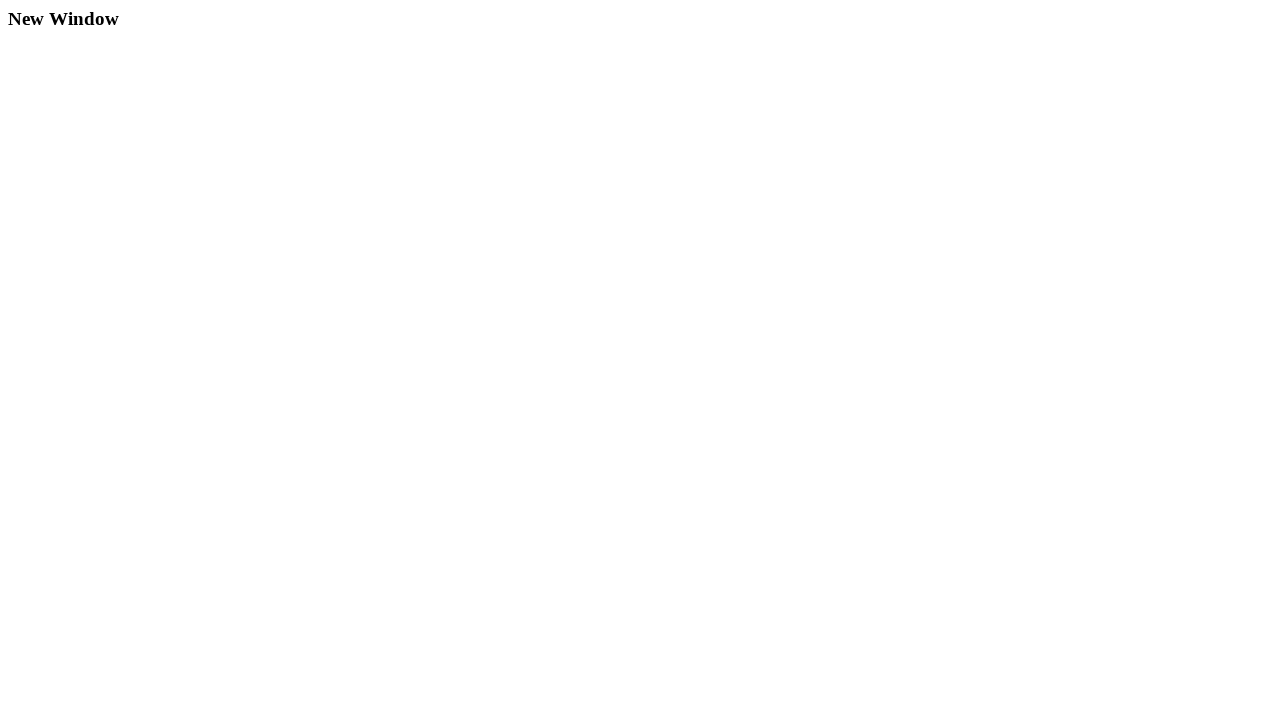

Waited for and verified 'New Window' text on new page
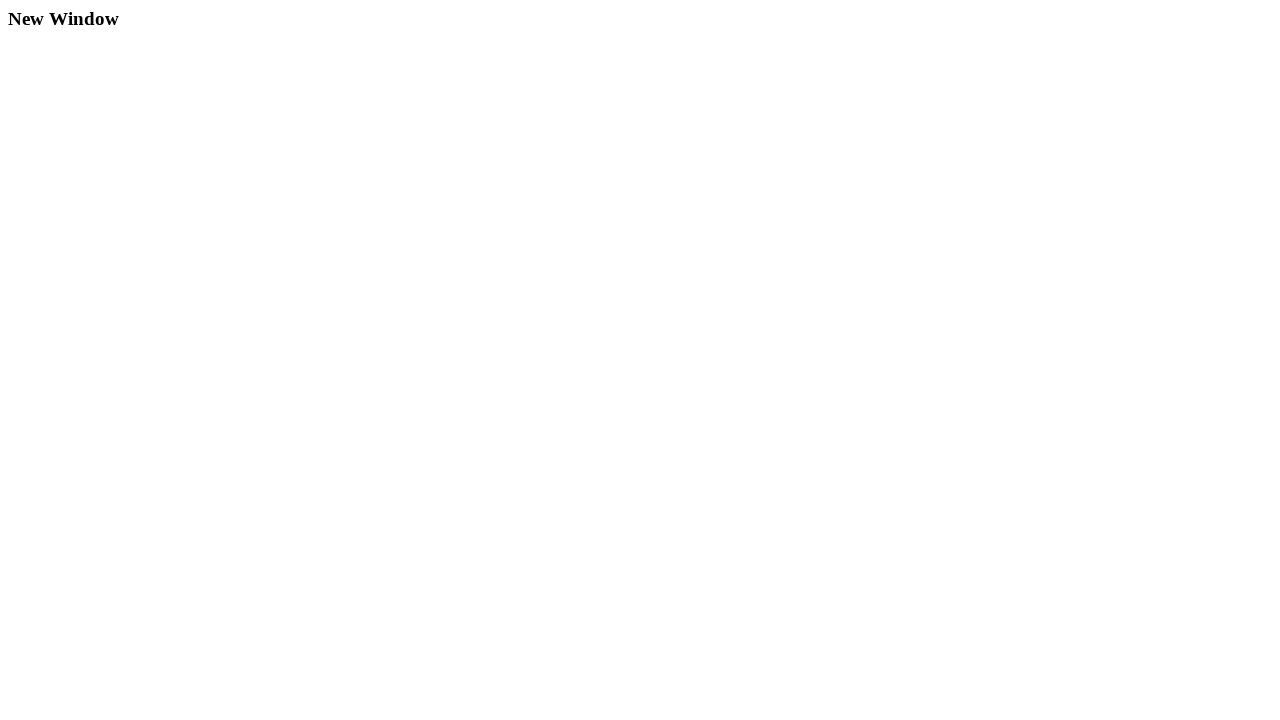

Switched back to original page and verified title is 'The Internet'
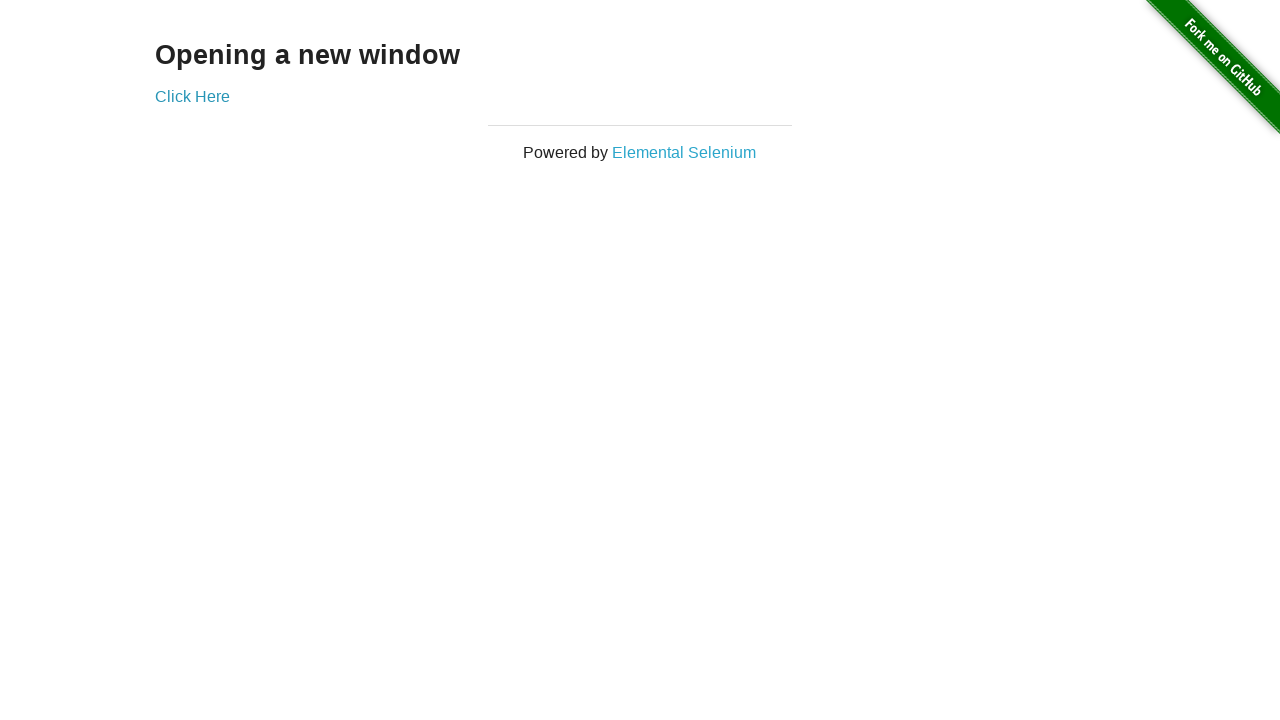

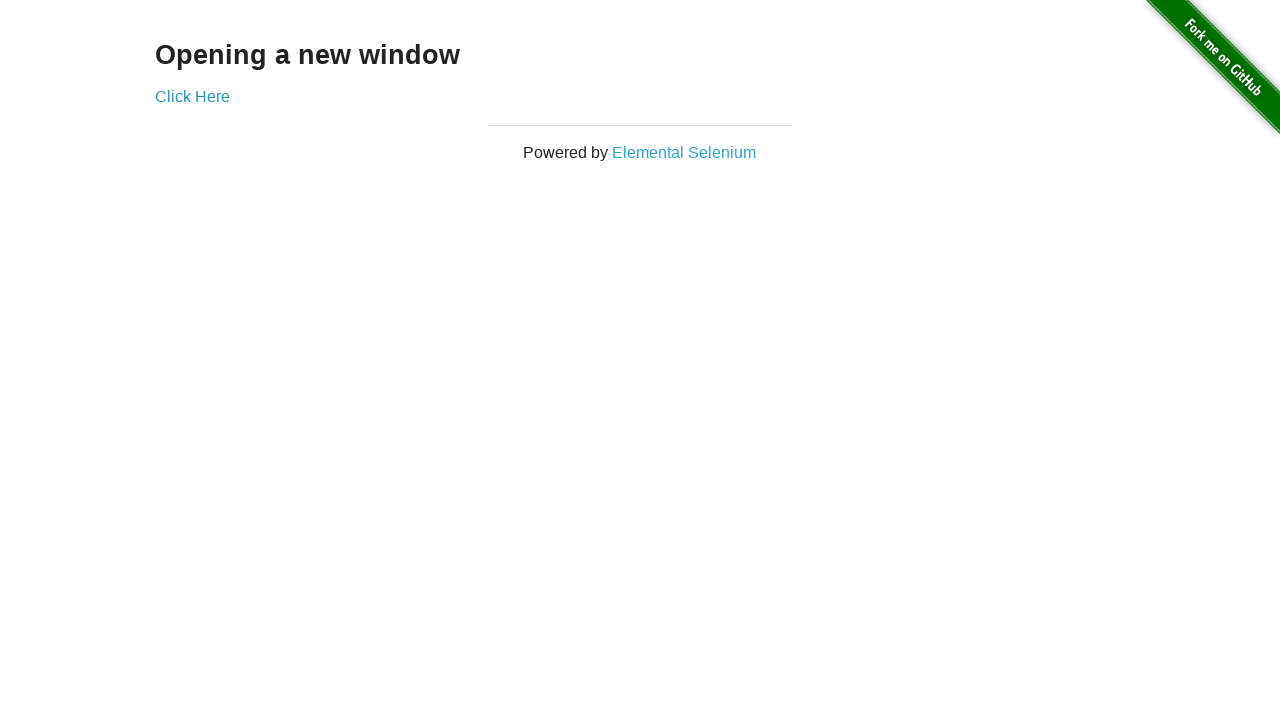